Tests the Python.org homepage by removing the donate button element to simulate a layout change

Starting URL: https://python.org/

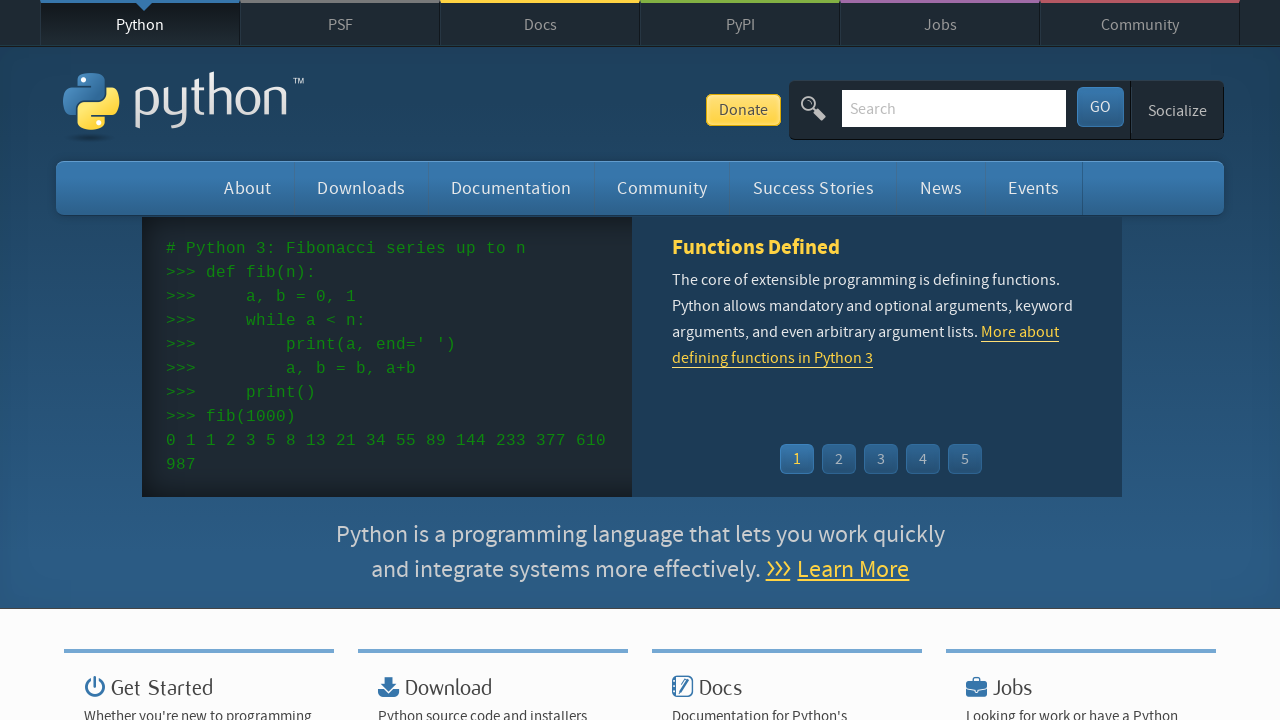

Waited for donate button to be visible on Python.org homepage
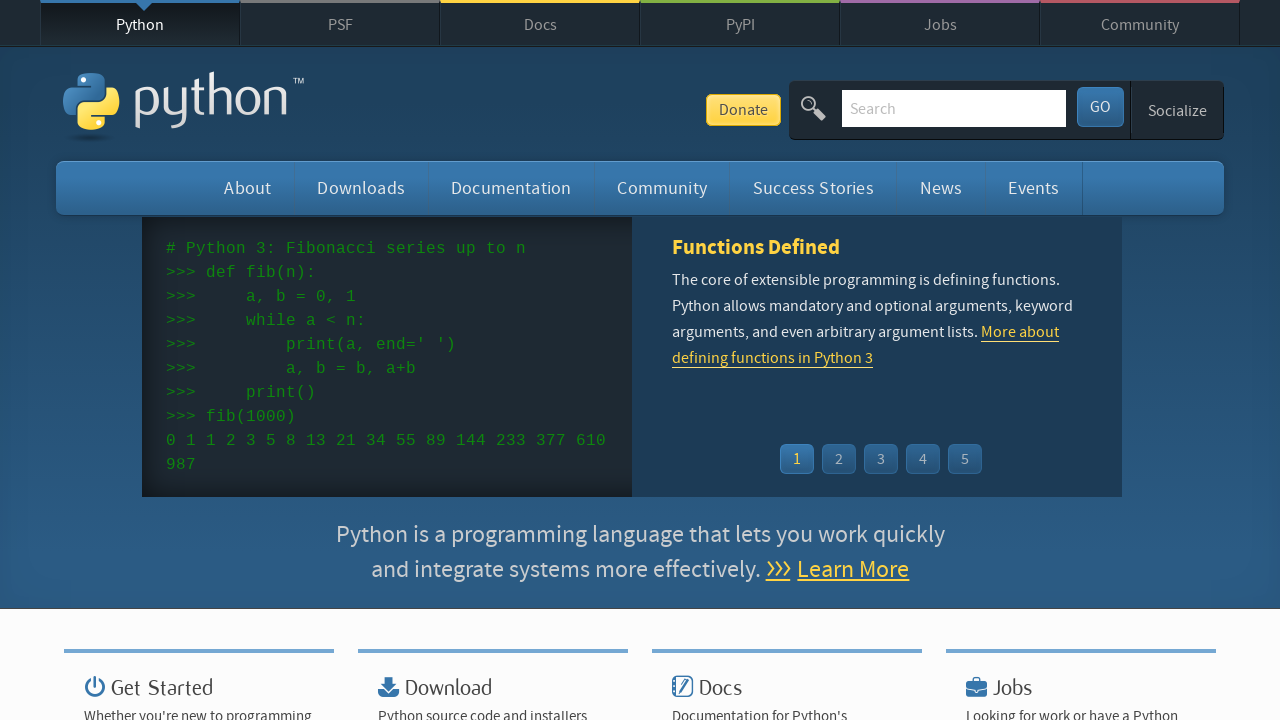

Removed the donate button element using JavaScript to simulate layout change
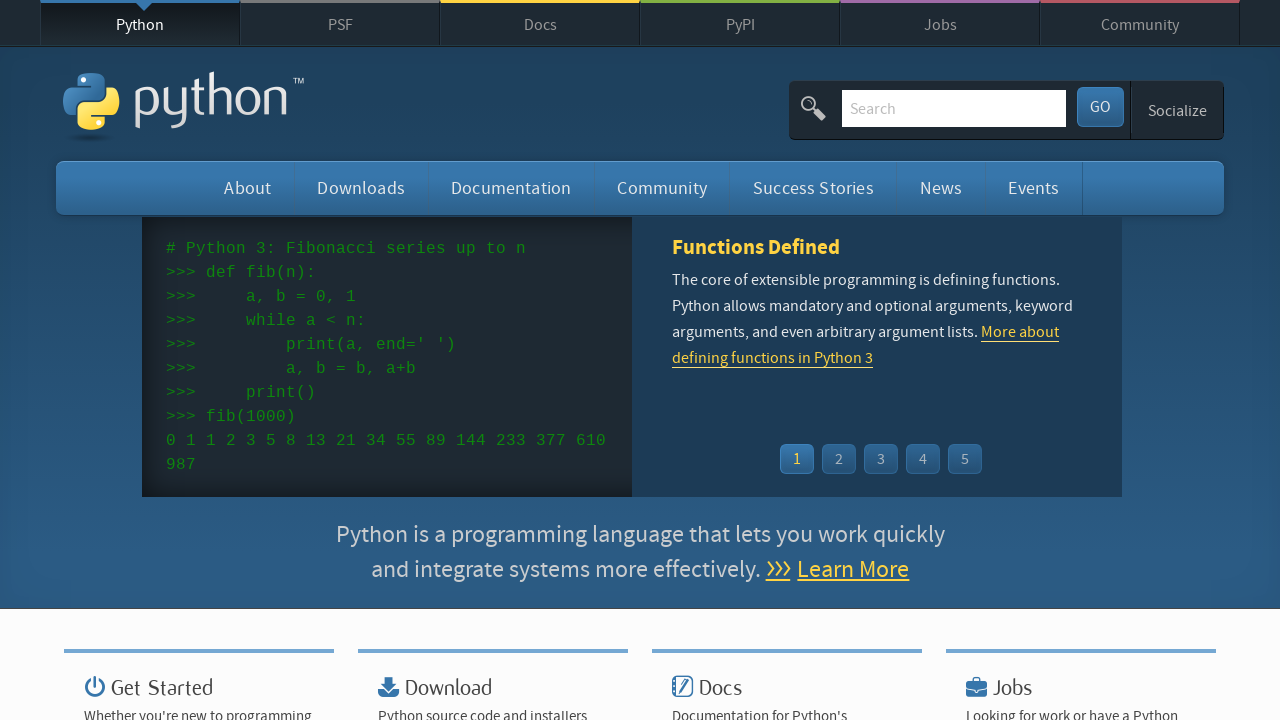

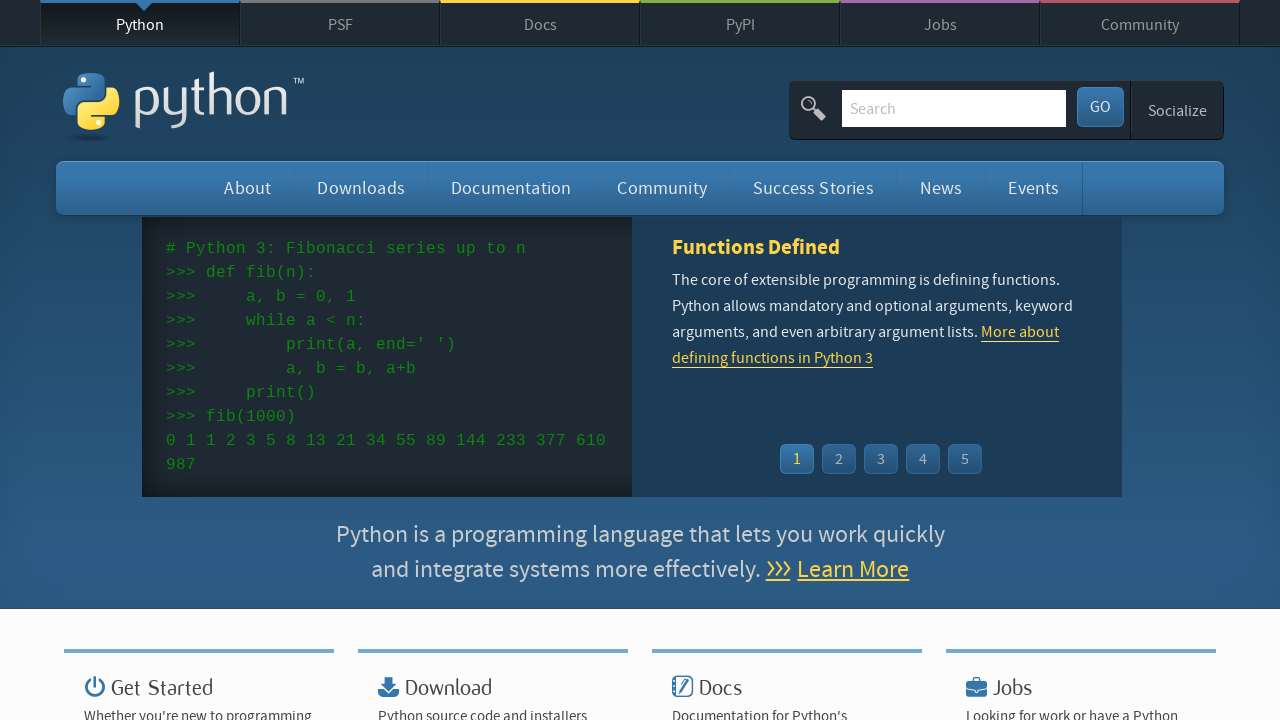